Tests that the Due column in table 1 sorts in ascending order when clicking the column header, by verifying the dollar values are ordered from lowest to highest.

Starting URL: http://the-internet.herokuapp.com/tables

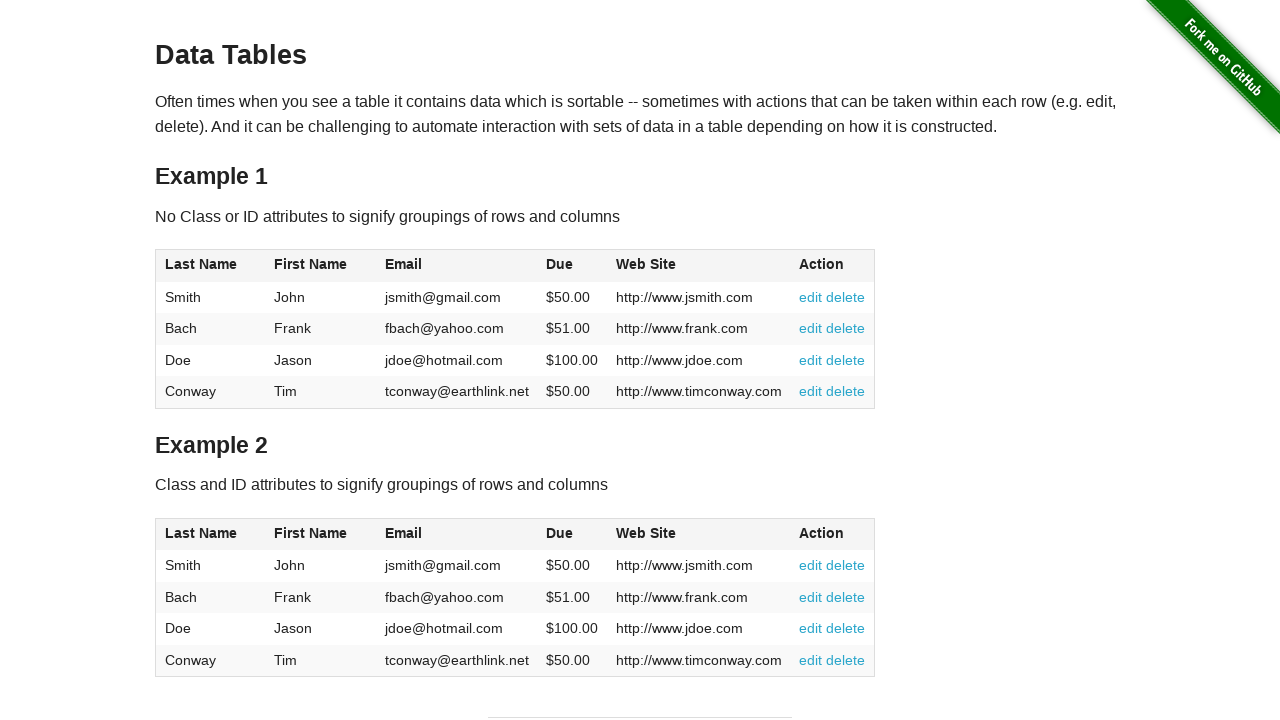

Clicked Due column header (4th column) to sort at (572, 266) on #table1 thead tr th:nth-of-type(4)
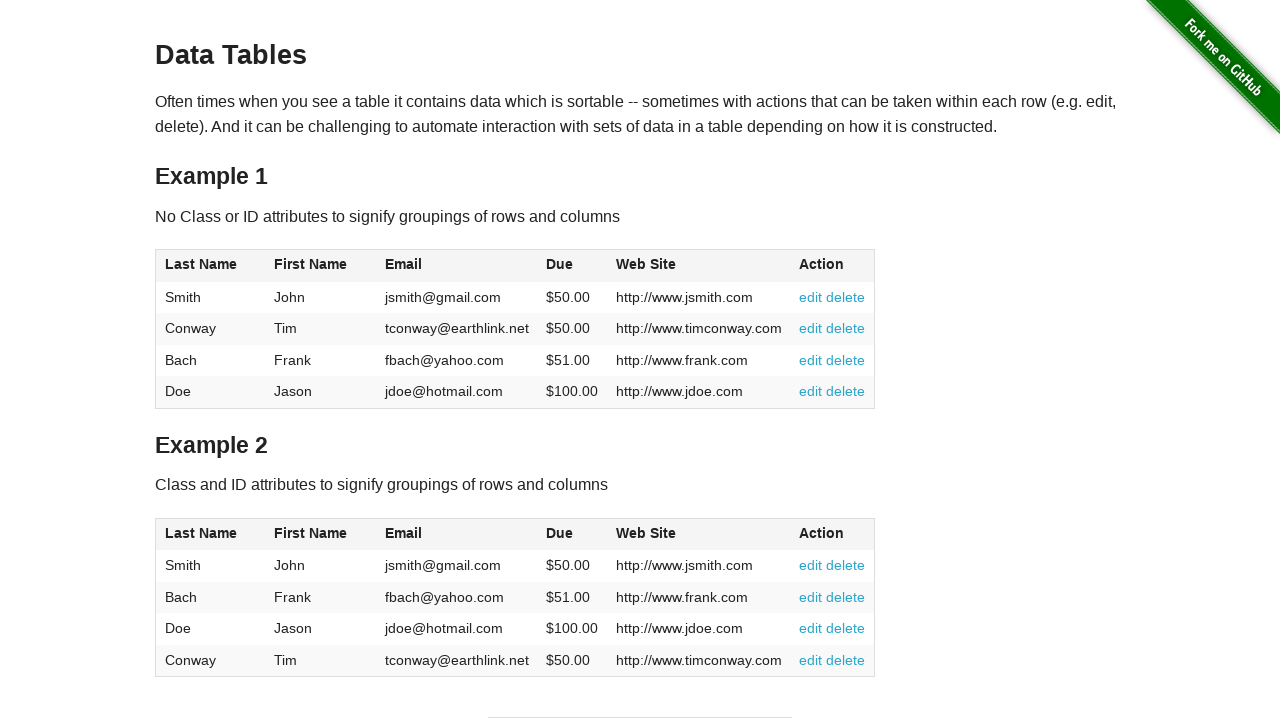

Due column values loaded in table 1
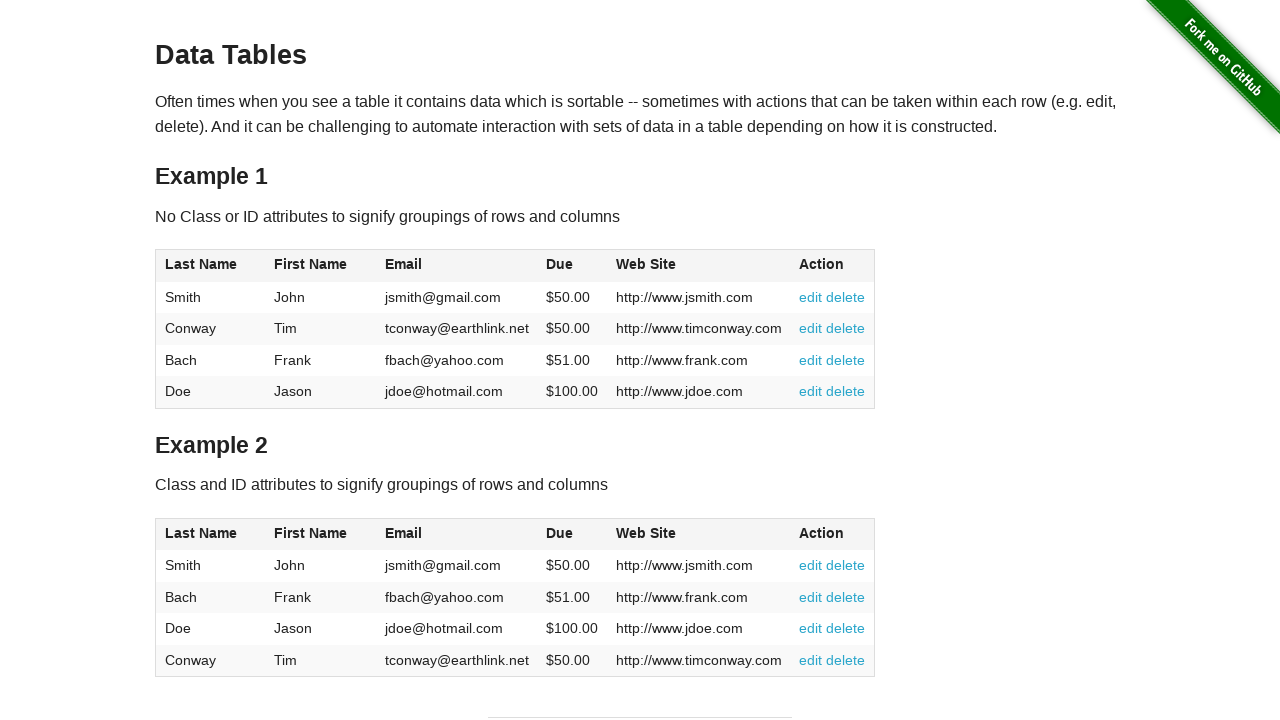

Retrieved all Due column values from table 1
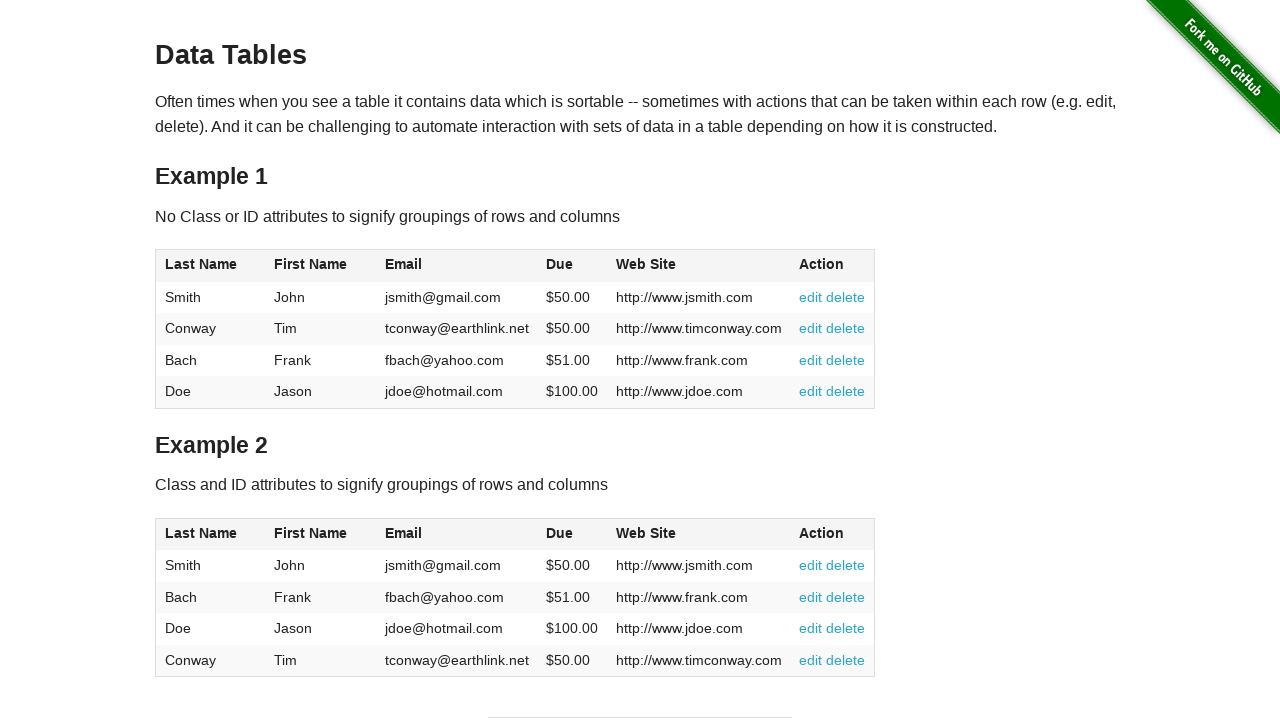

Parsed Due values as floats, removing currency symbols
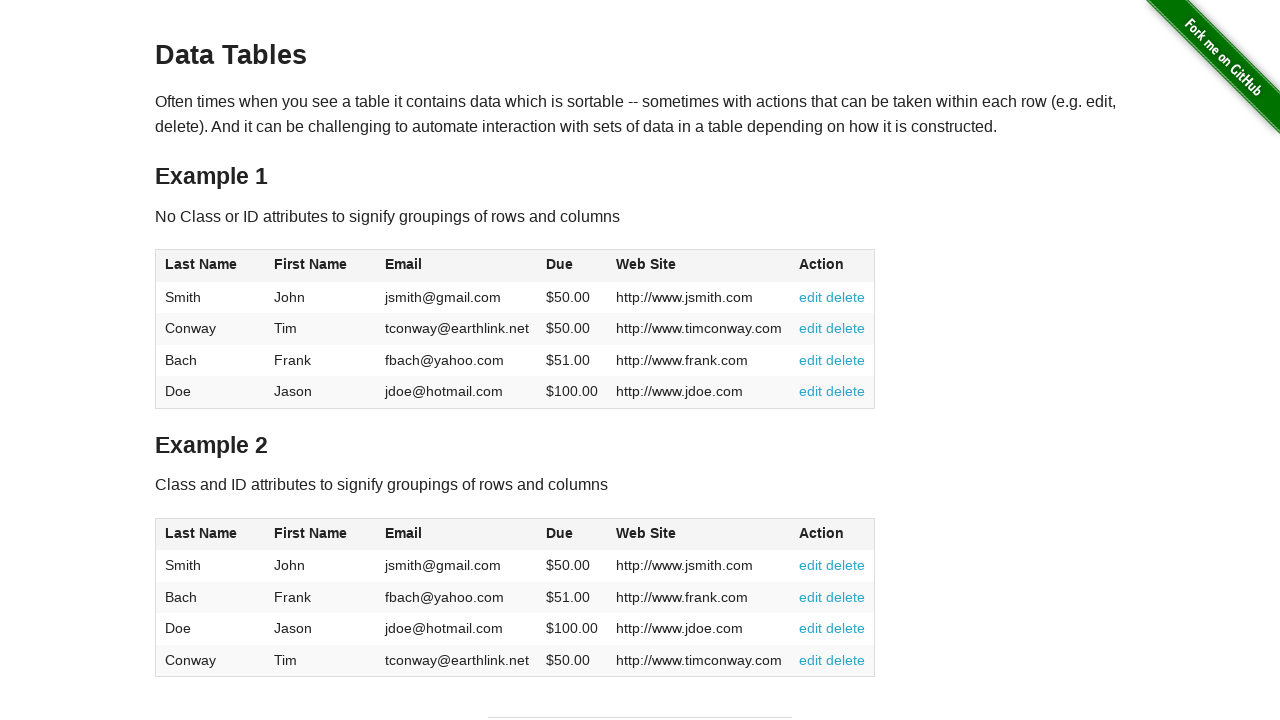

Verified Due column is sorted in ascending order (lowest to highest)
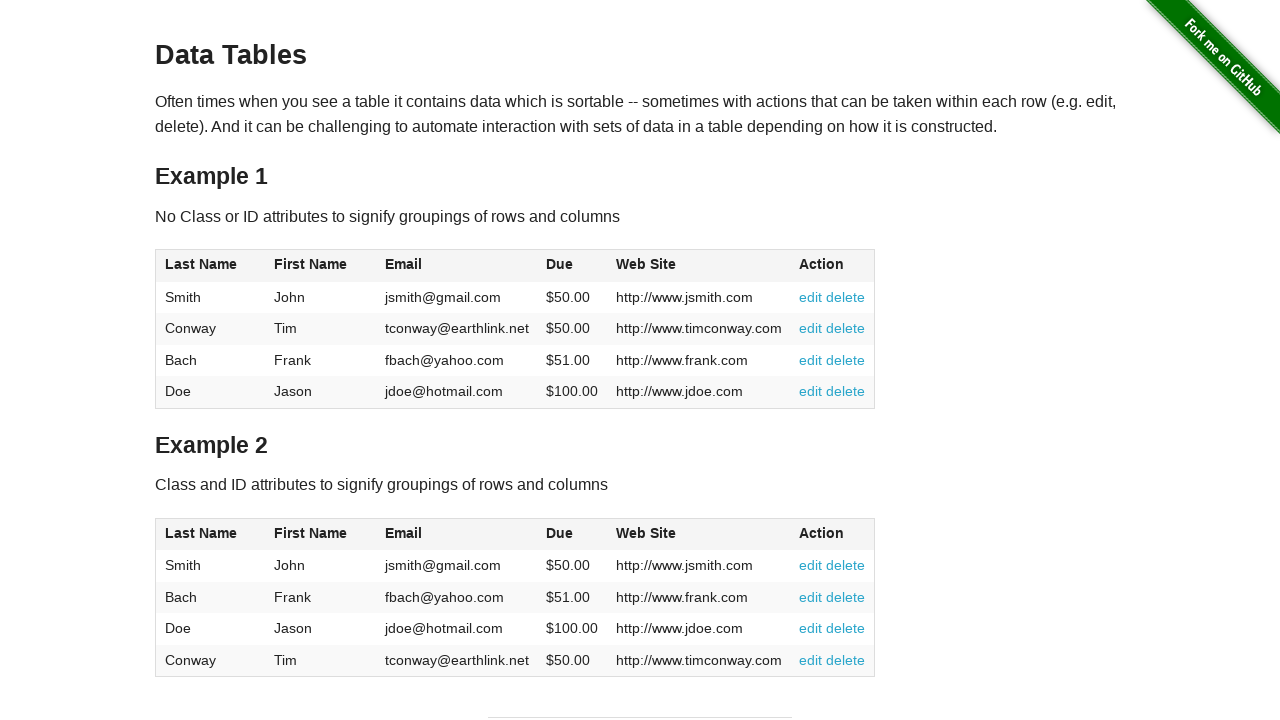

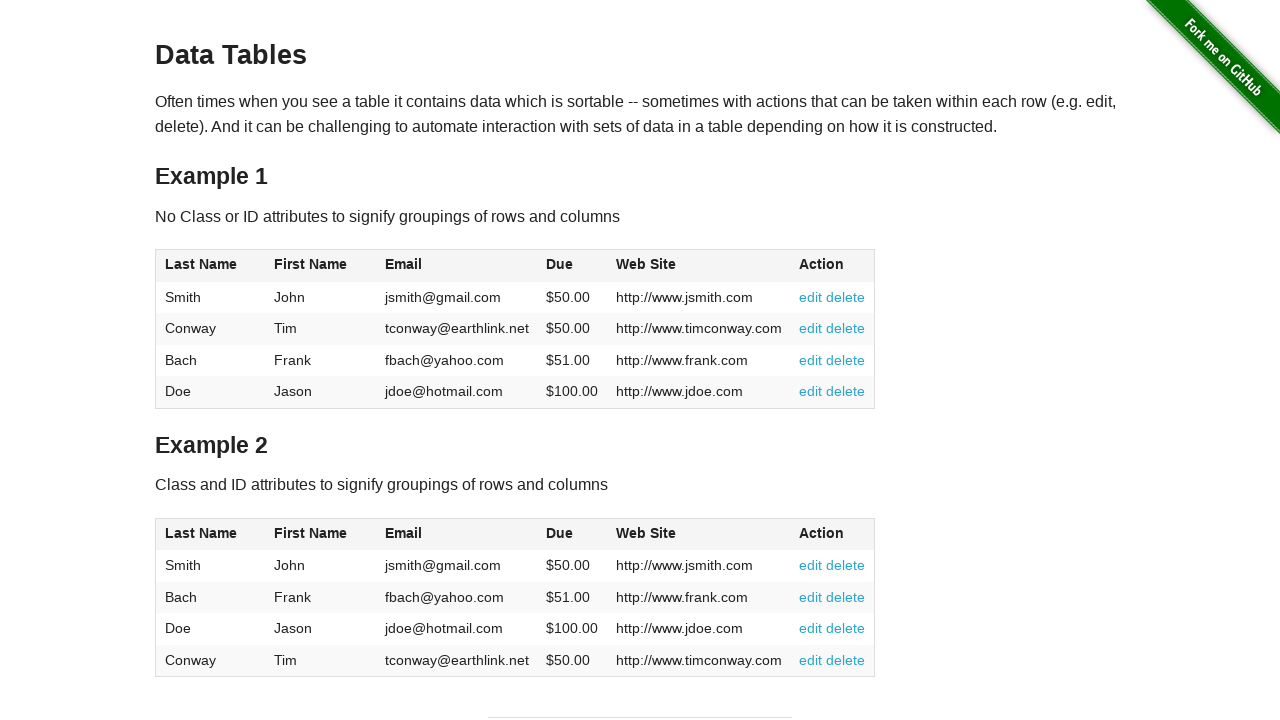